Tests drag and drop functionality by dragging an image element into a drop area

Starting URL: https://demo.automationtesting.in/Static.html

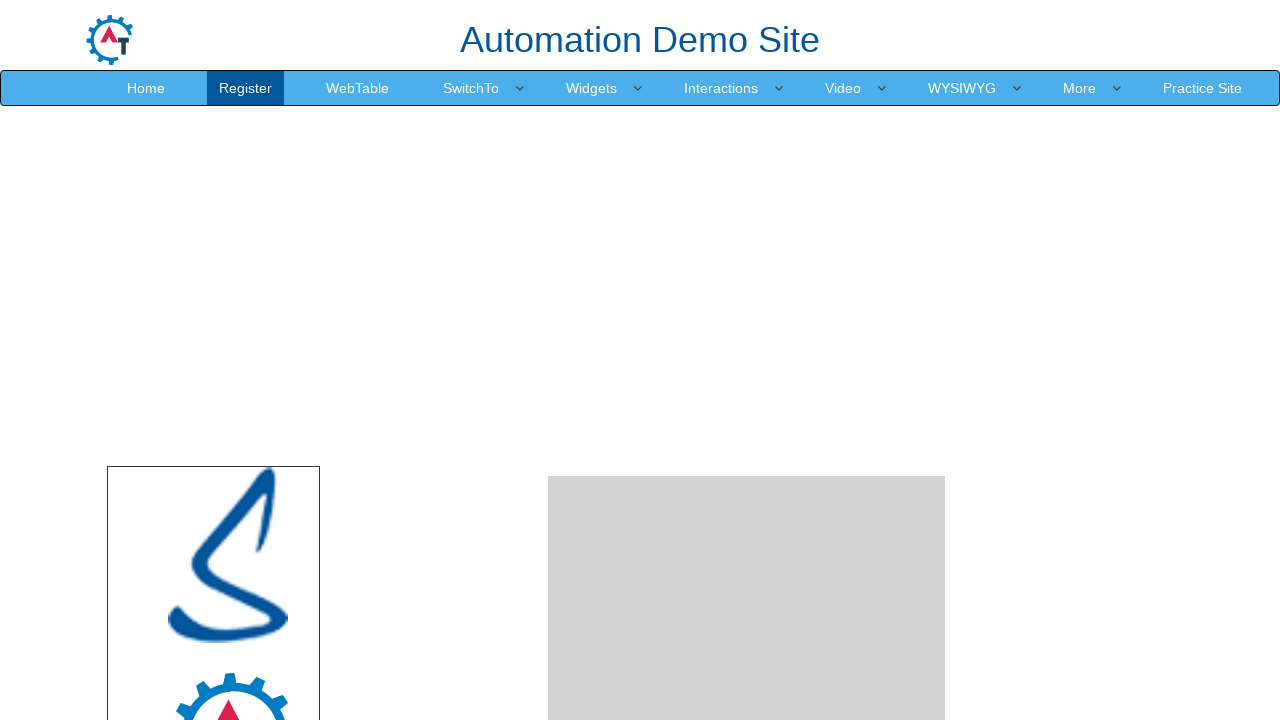

Scrolled down 300 pixels to make drag and drop elements visible
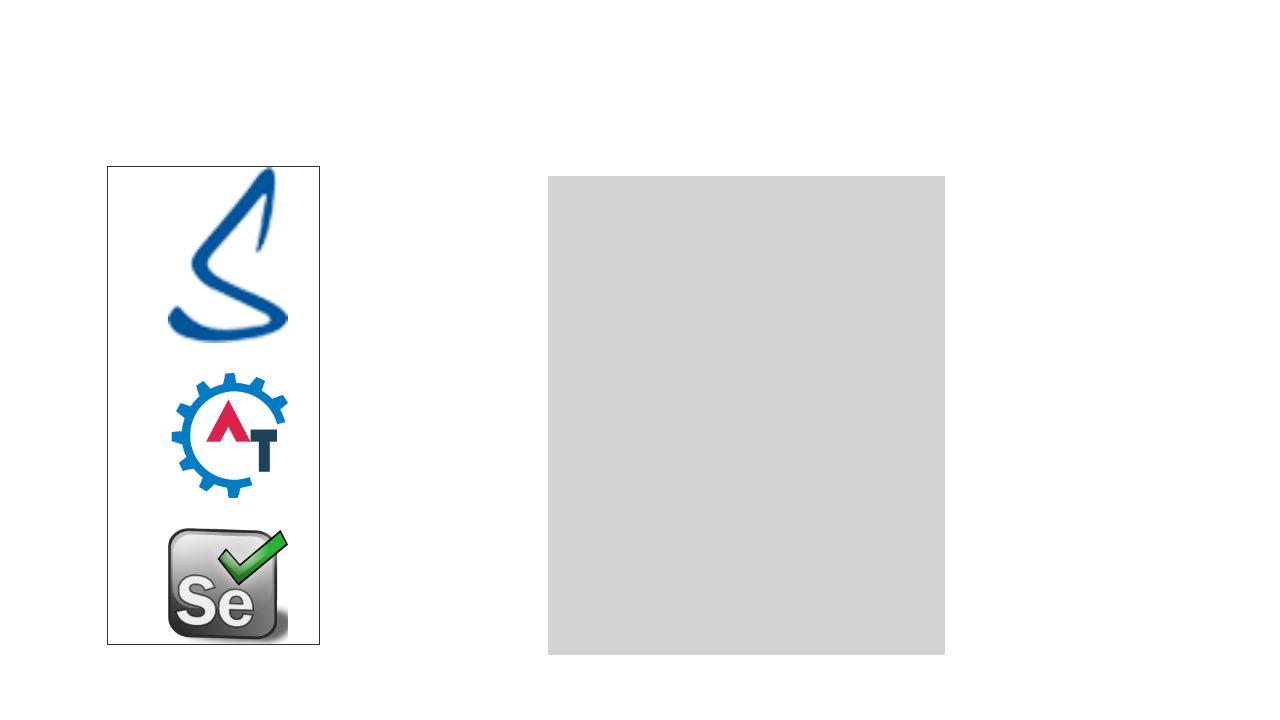

Located source element (mongo image)
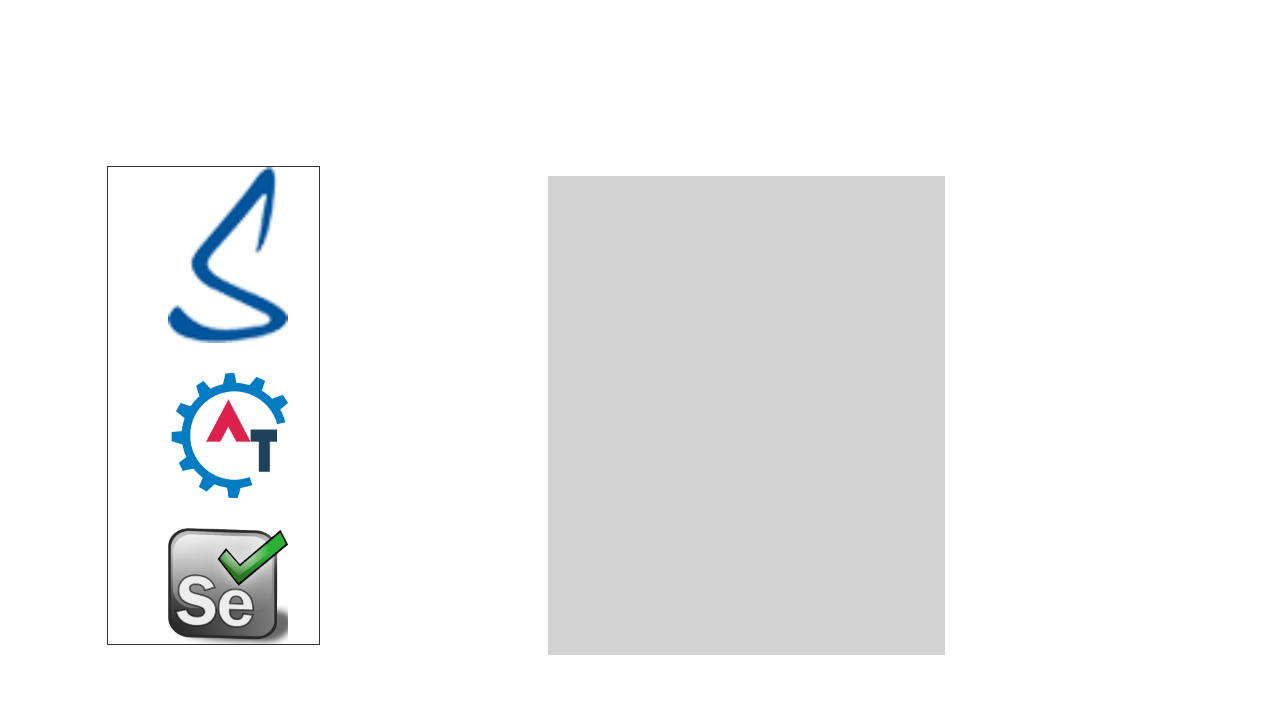

Located destination drop area element
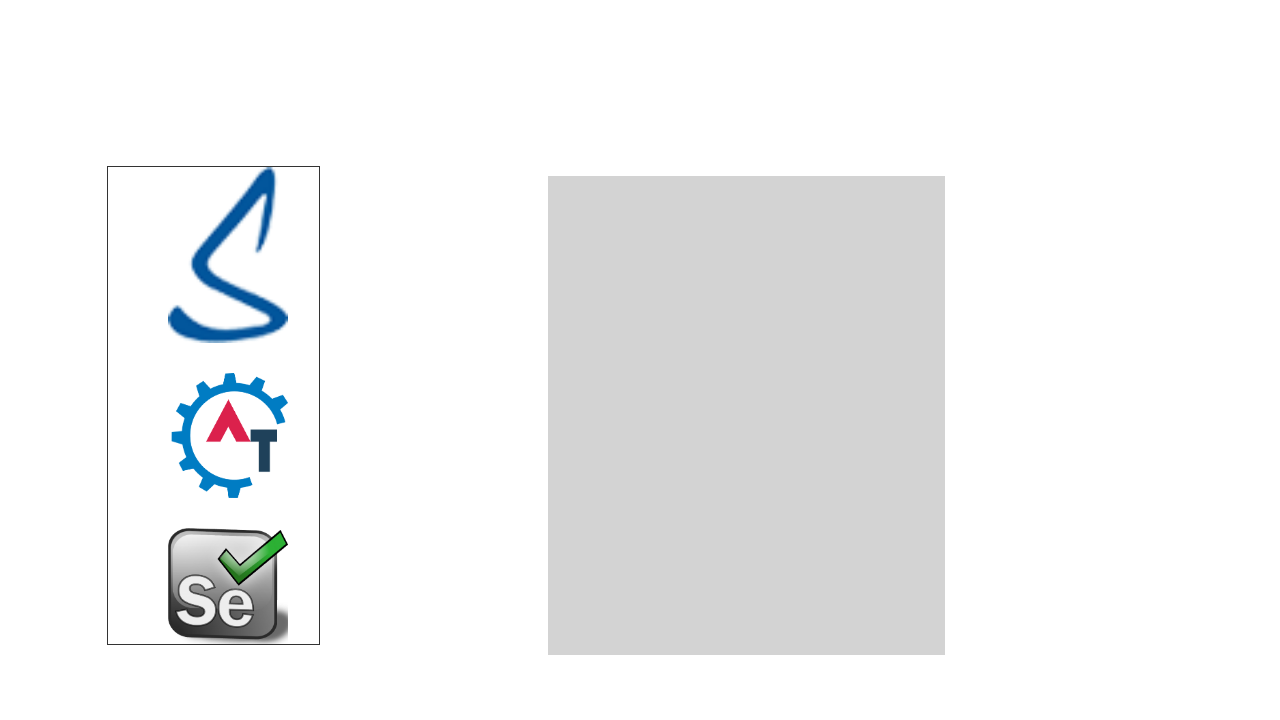

Dragged mongo image into the drop area at (747, 415)
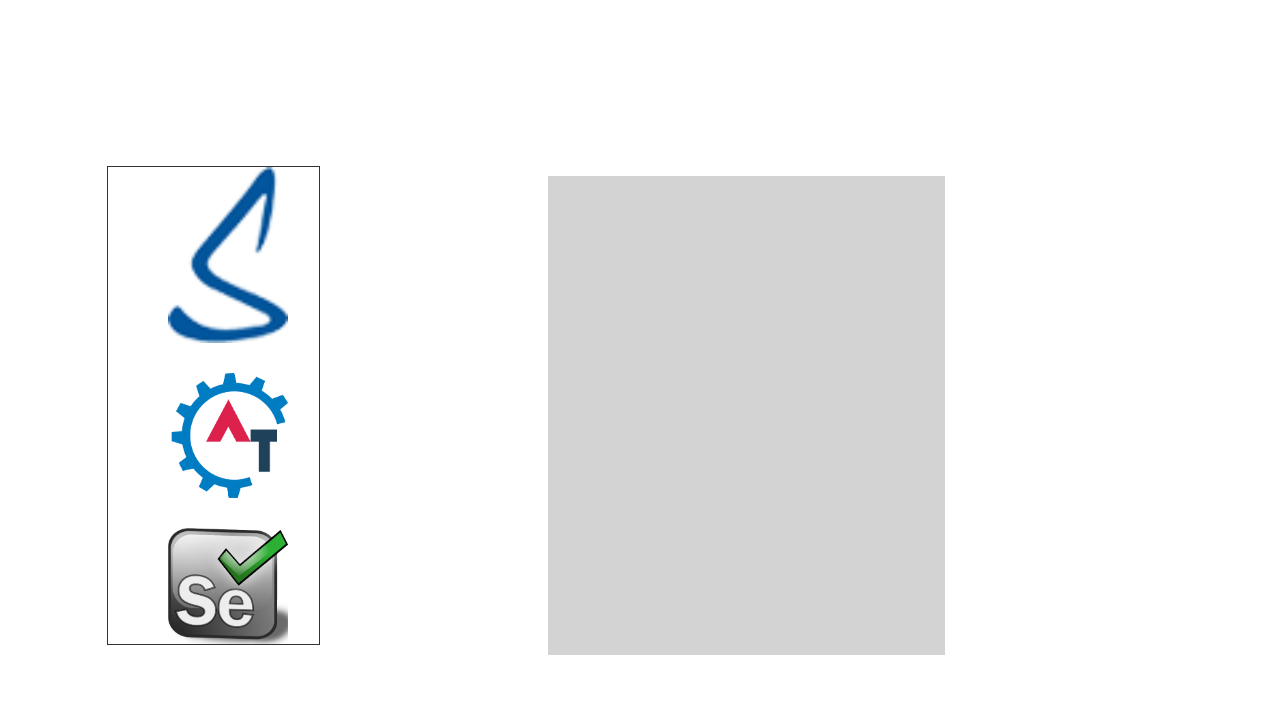

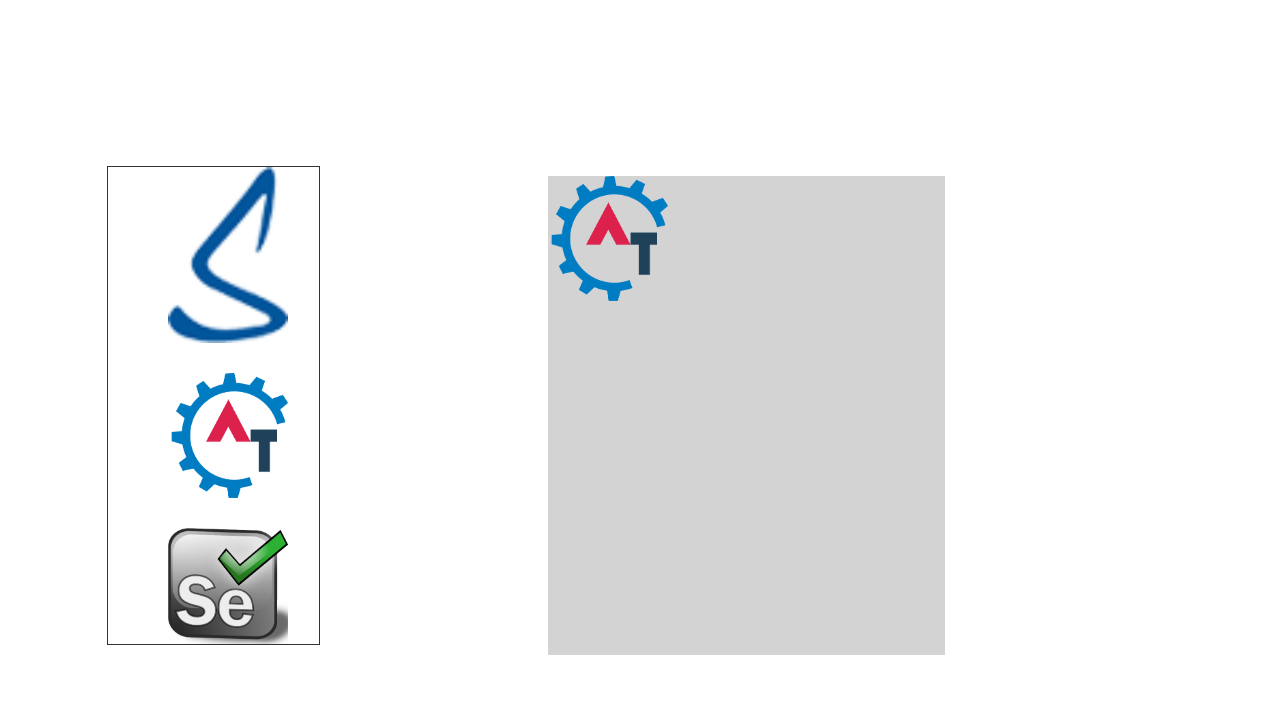